Tests dropdown selection by visible text, finding and selecting the "Old Cheese" option from a dropdown menu

Starting URL: https://echoecho.com/htmlforms11.htm

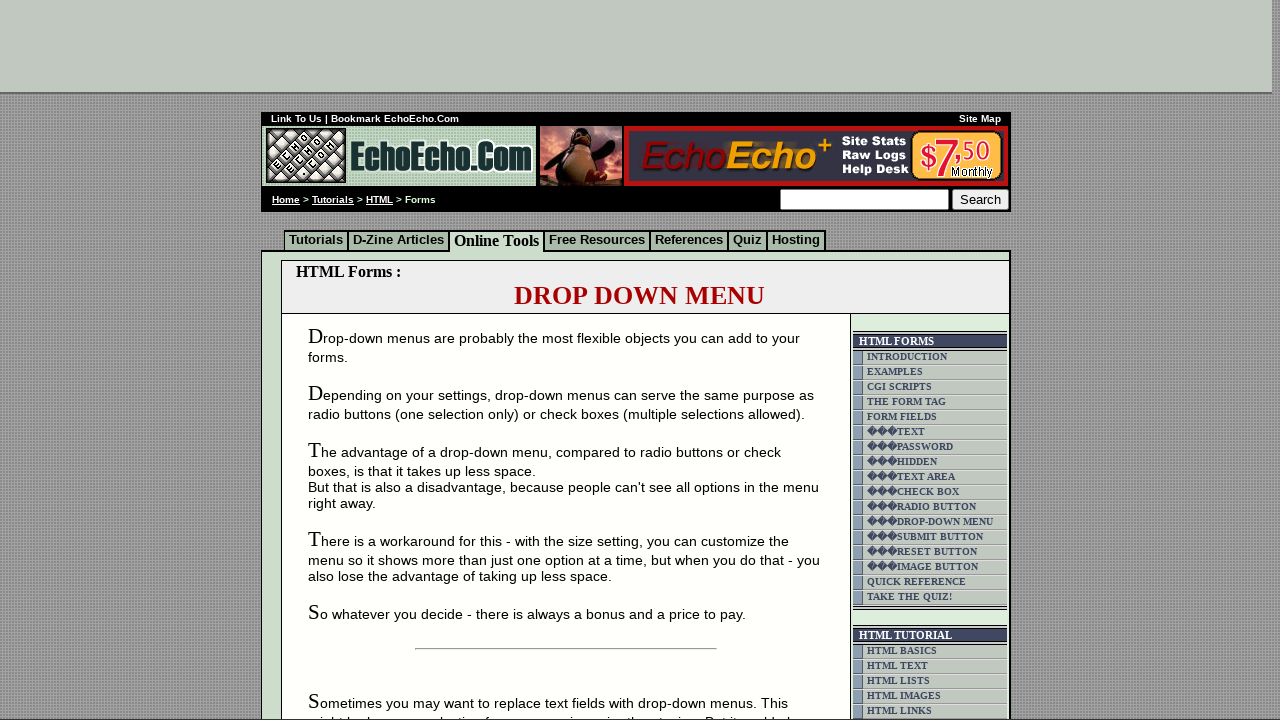

Navigated to https://echoecho.com/htmlforms11.htm
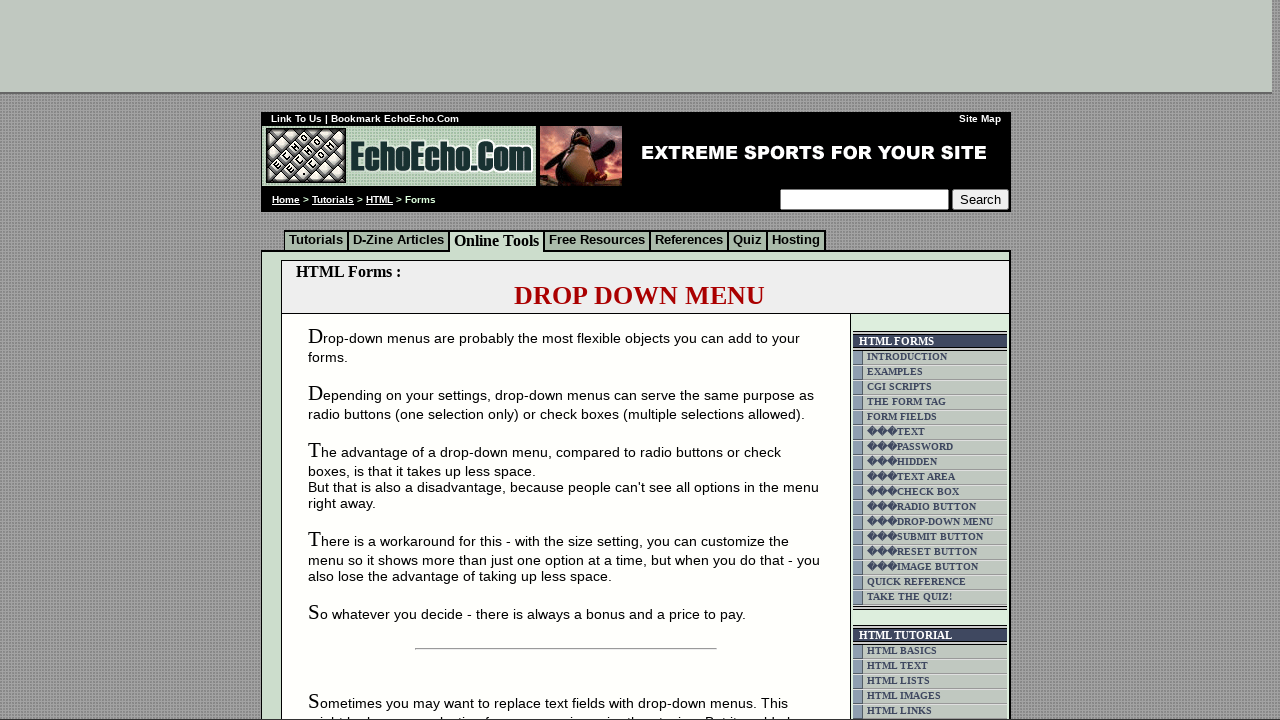

Located dropdown element with name 'mydropdown'
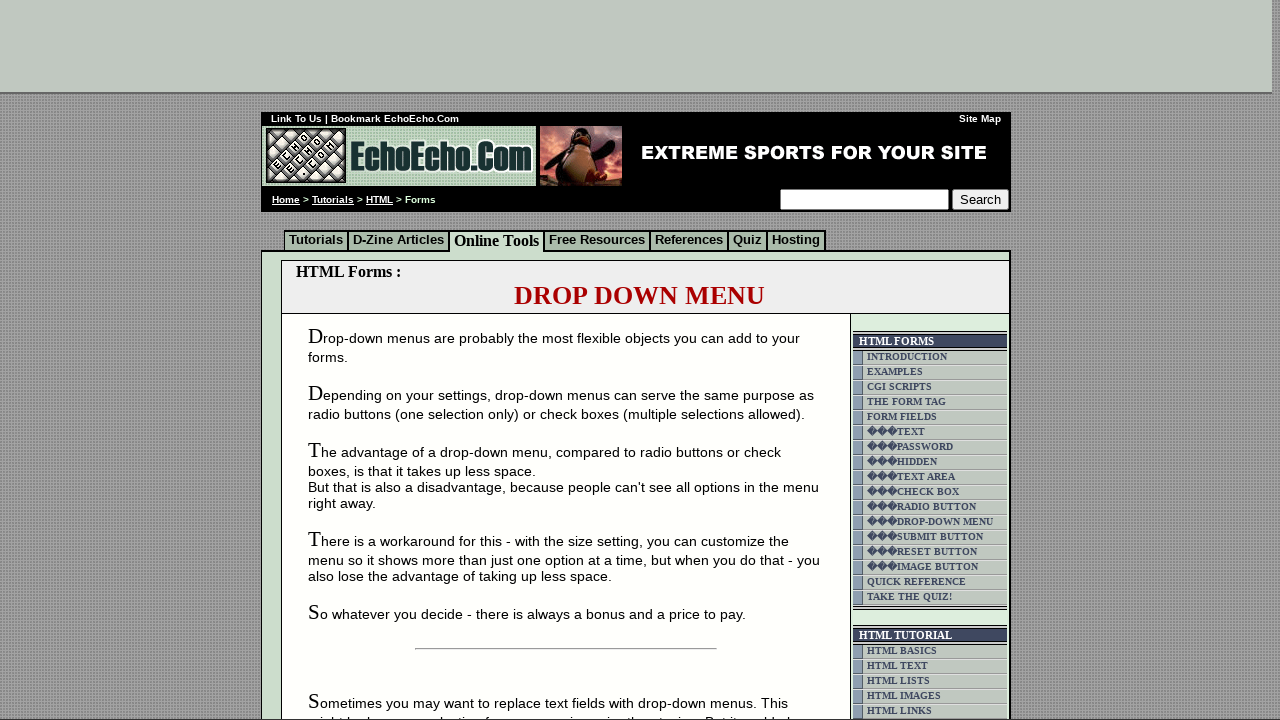

Selected 'Old Cheese' option from dropdown by visible text on select[name='mydropdown']
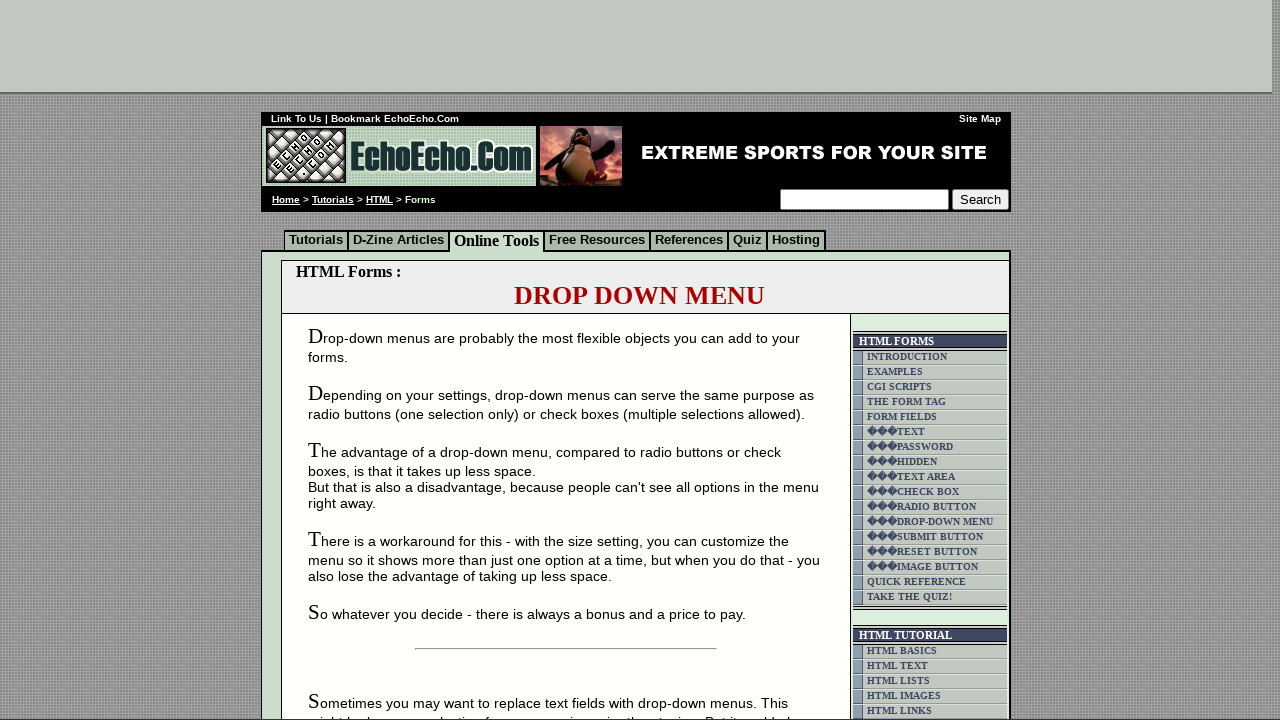

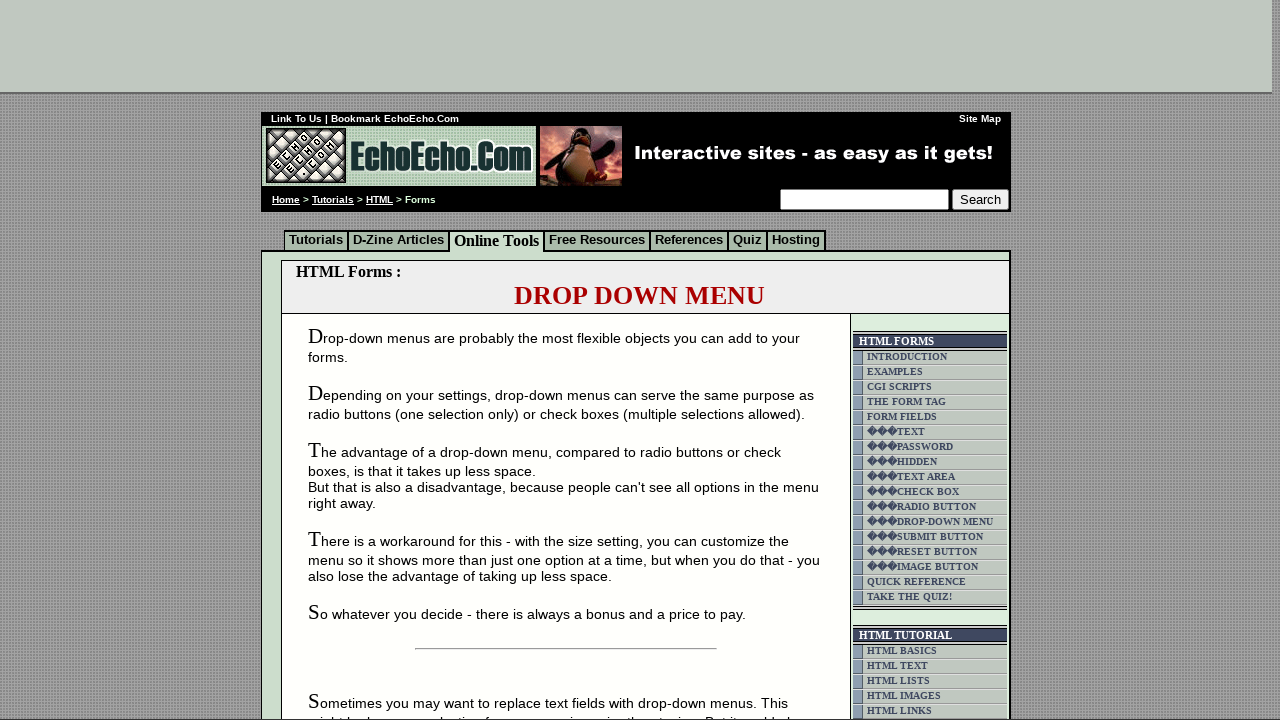